Tests that new items are appended to the bottom of the list by creating 3 items

Starting URL: https://demo.playwright.dev/todomvc

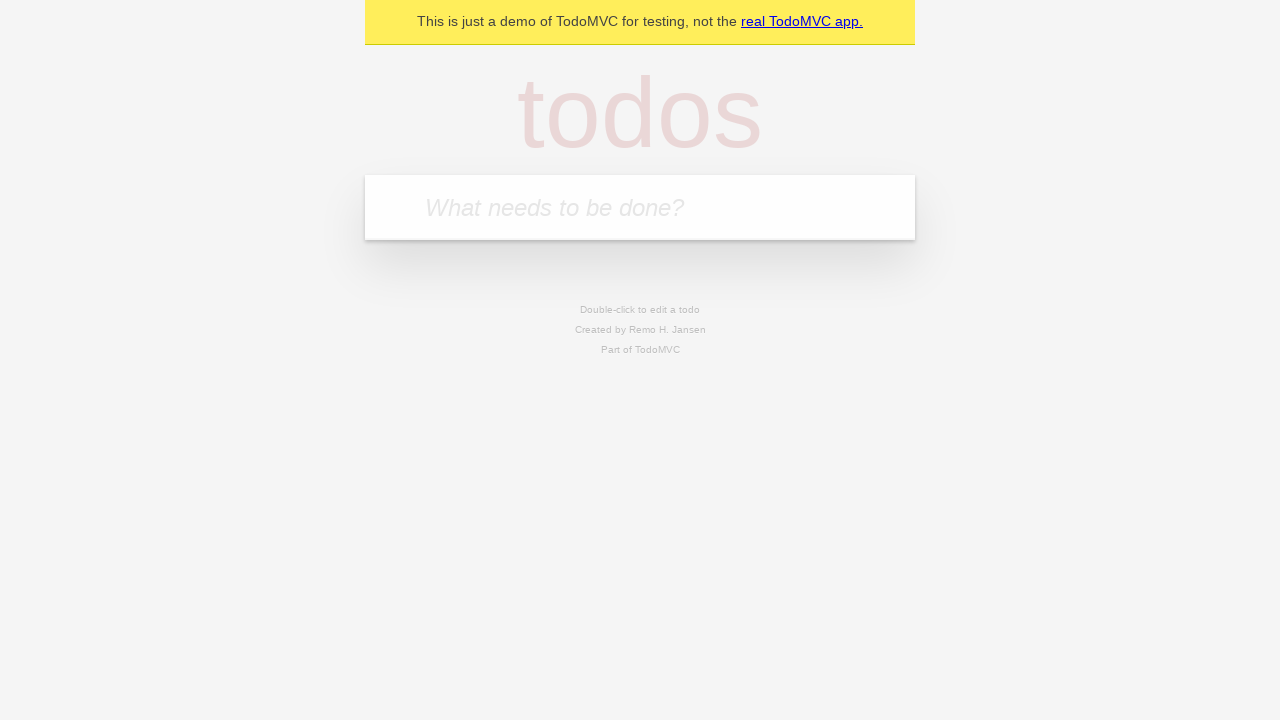

Filled new todo input with 'buy some cheese' on .new-todo
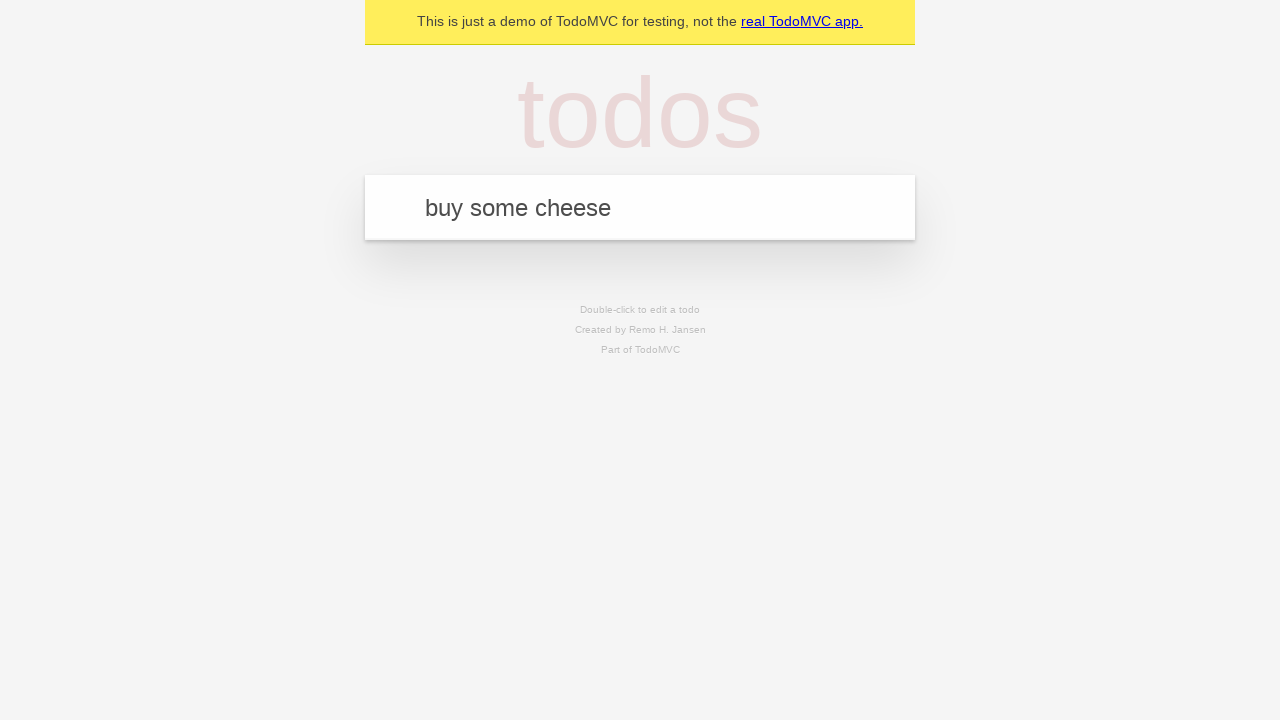

Pressed Enter to create first todo item on .new-todo
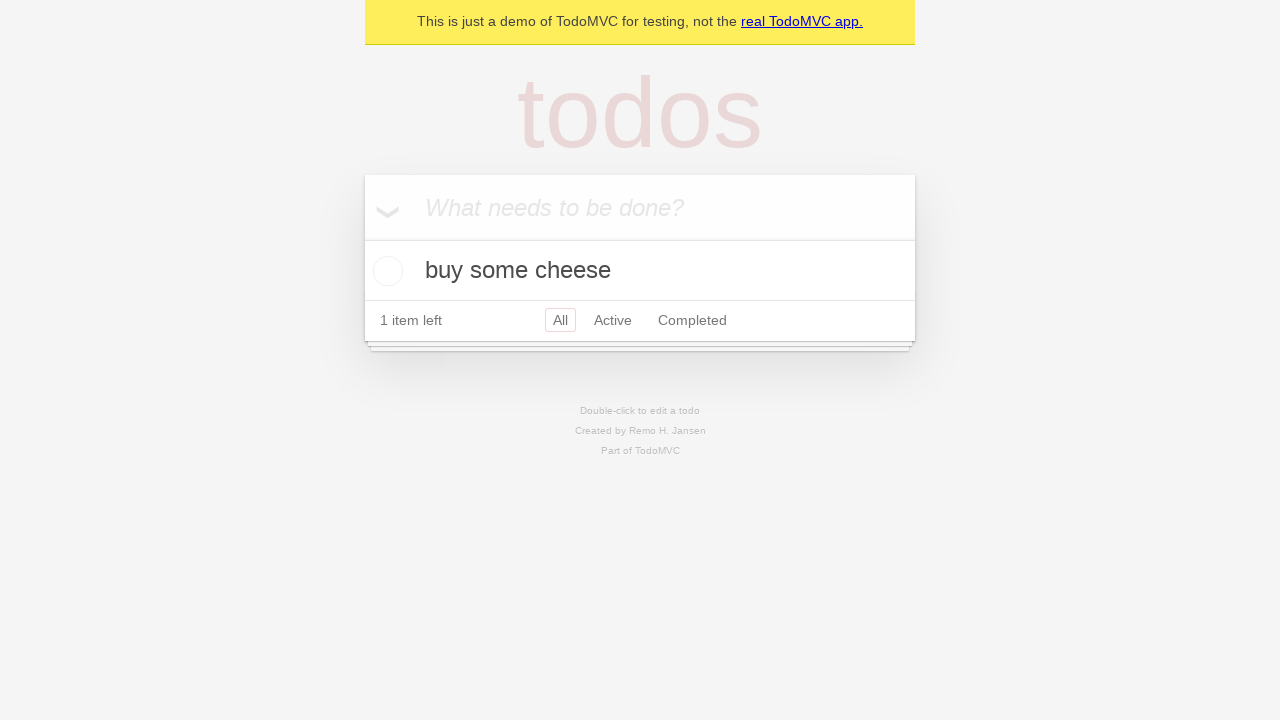

Filled new todo input with 'feed the cat' on .new-todo
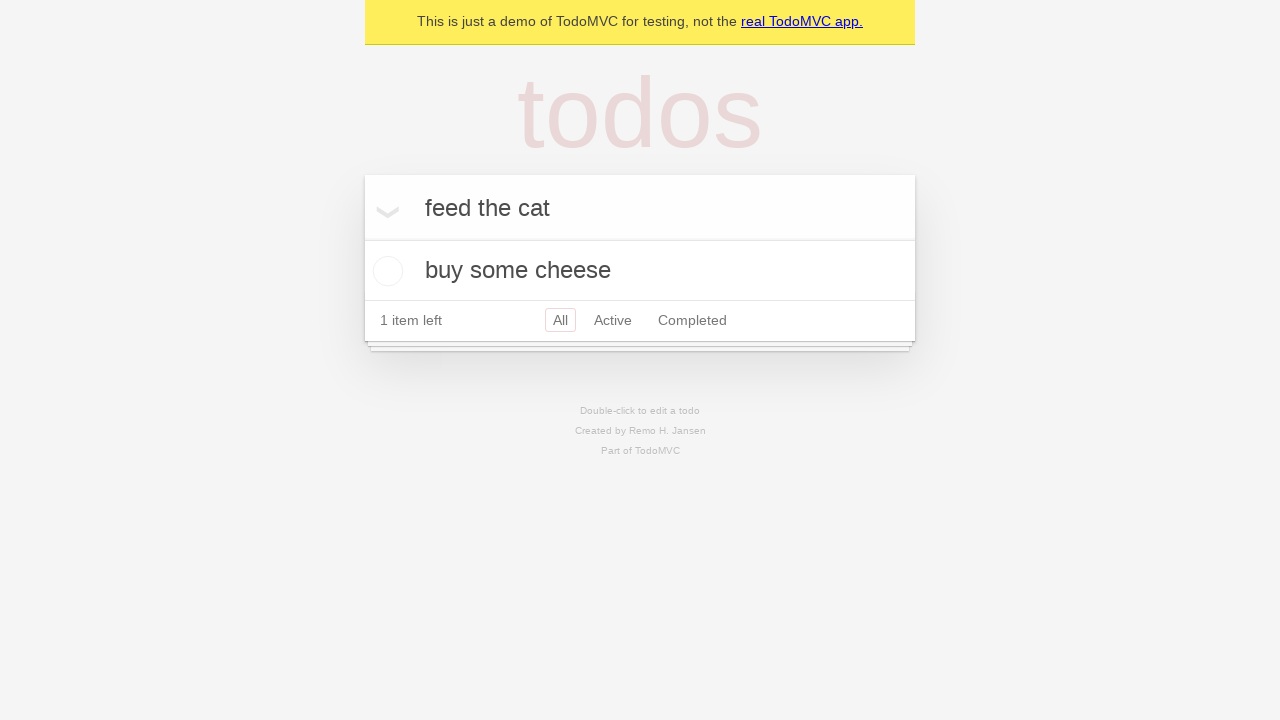

Pressed Enter to create second todo item on .new-todo
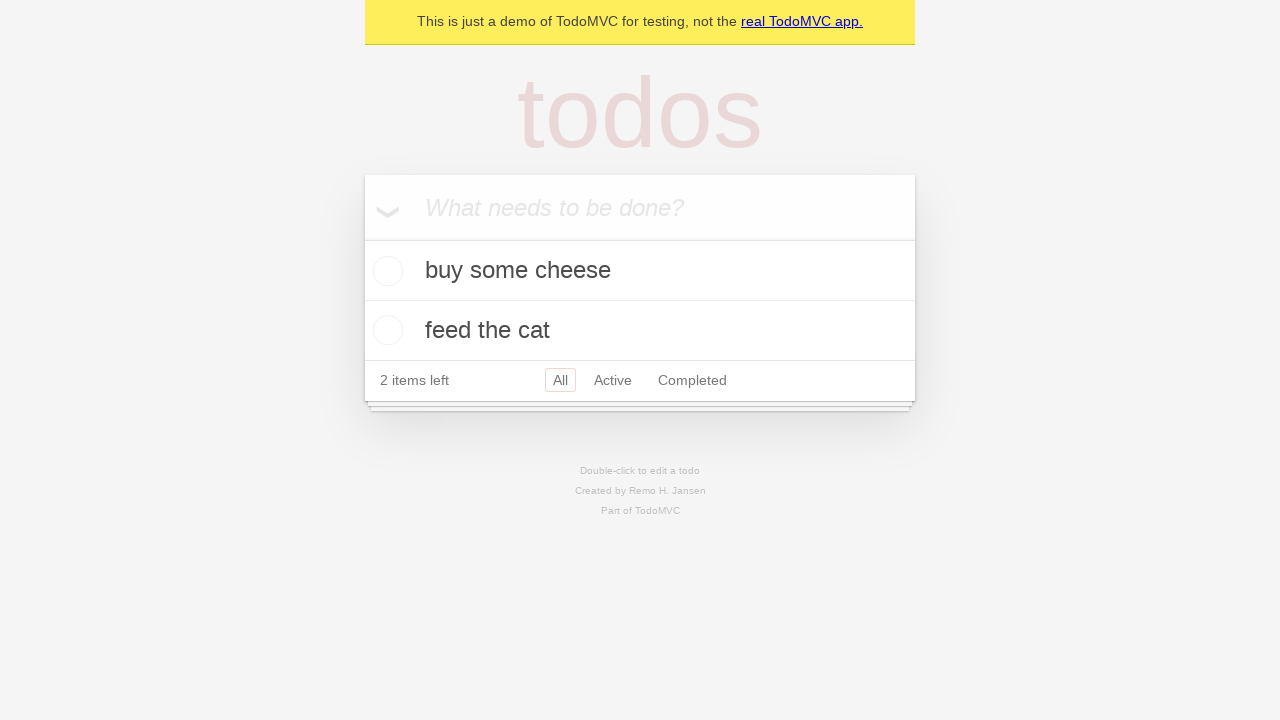

Filled new todo input with 'book a doctors appointment' on .new-todo
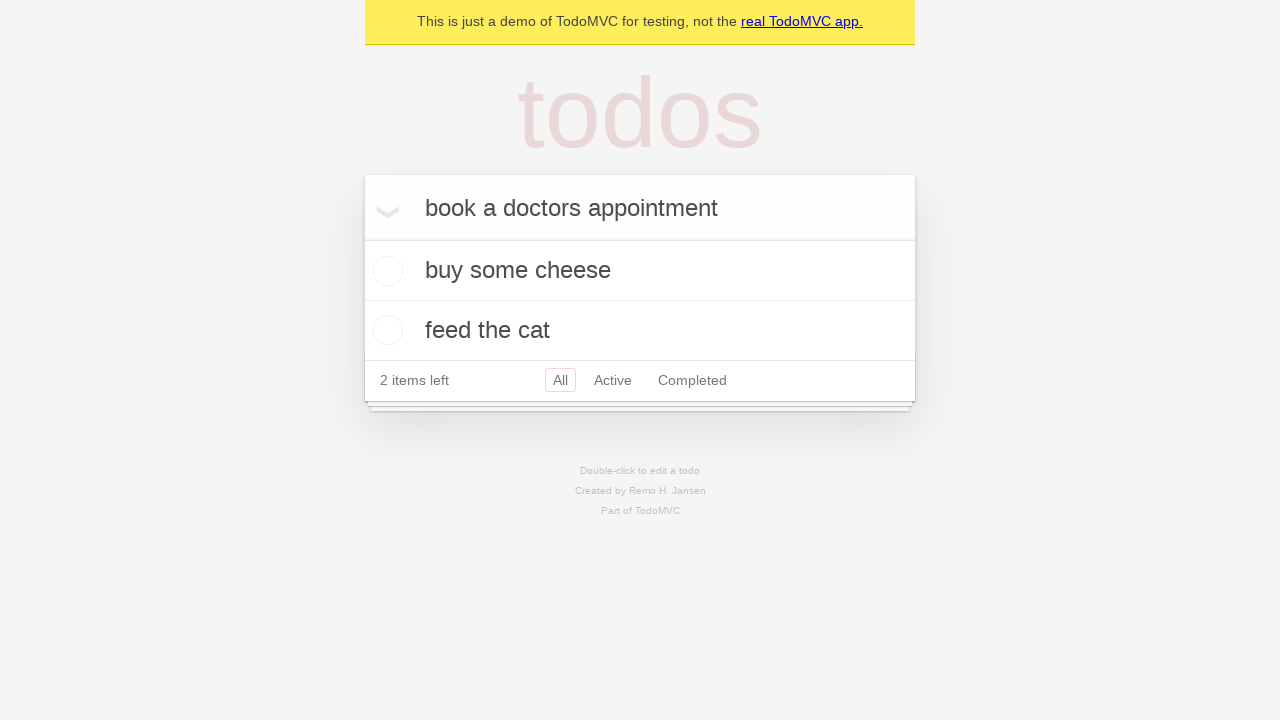

Pressed Enter to create third todo item on .new-todo
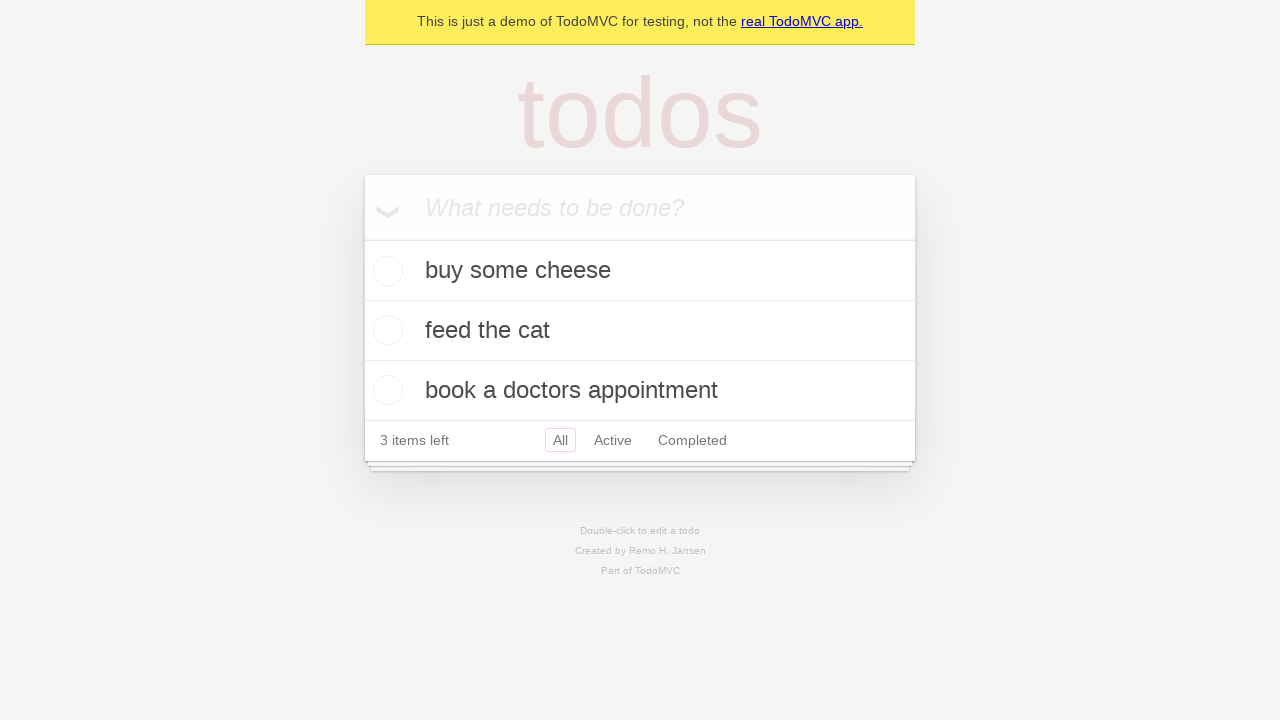

All three items successfully appended to the todo list
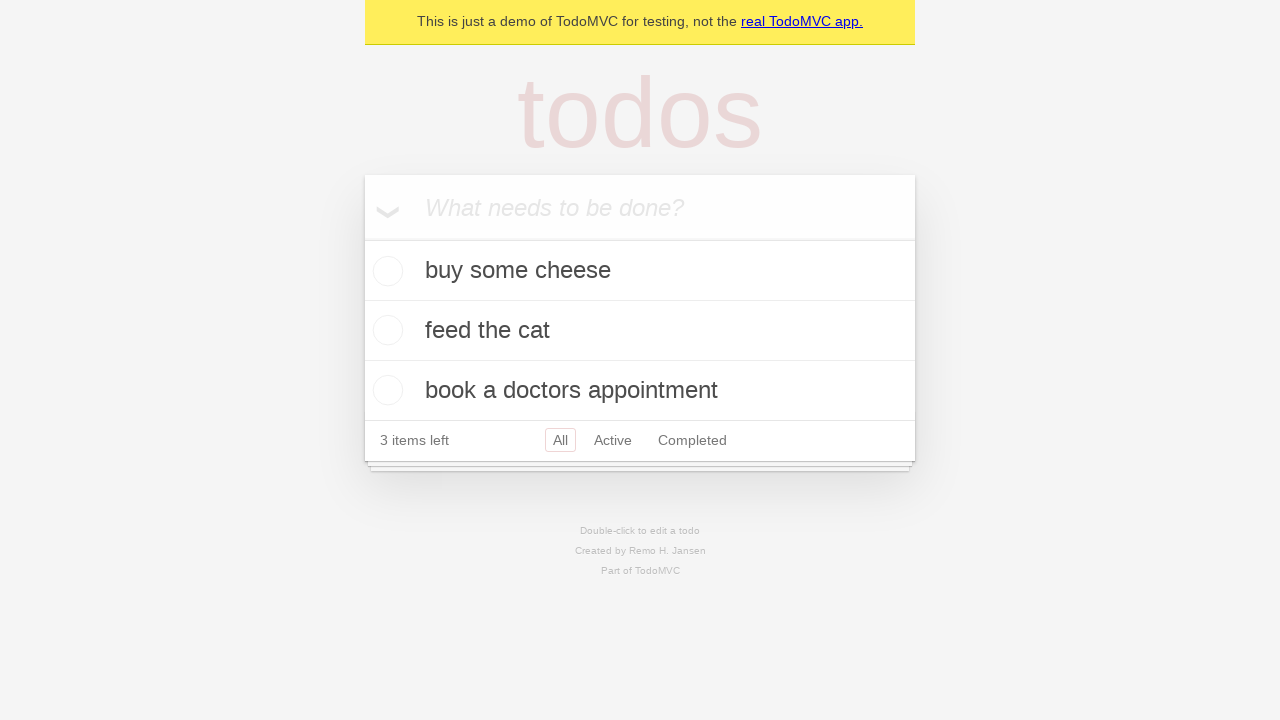

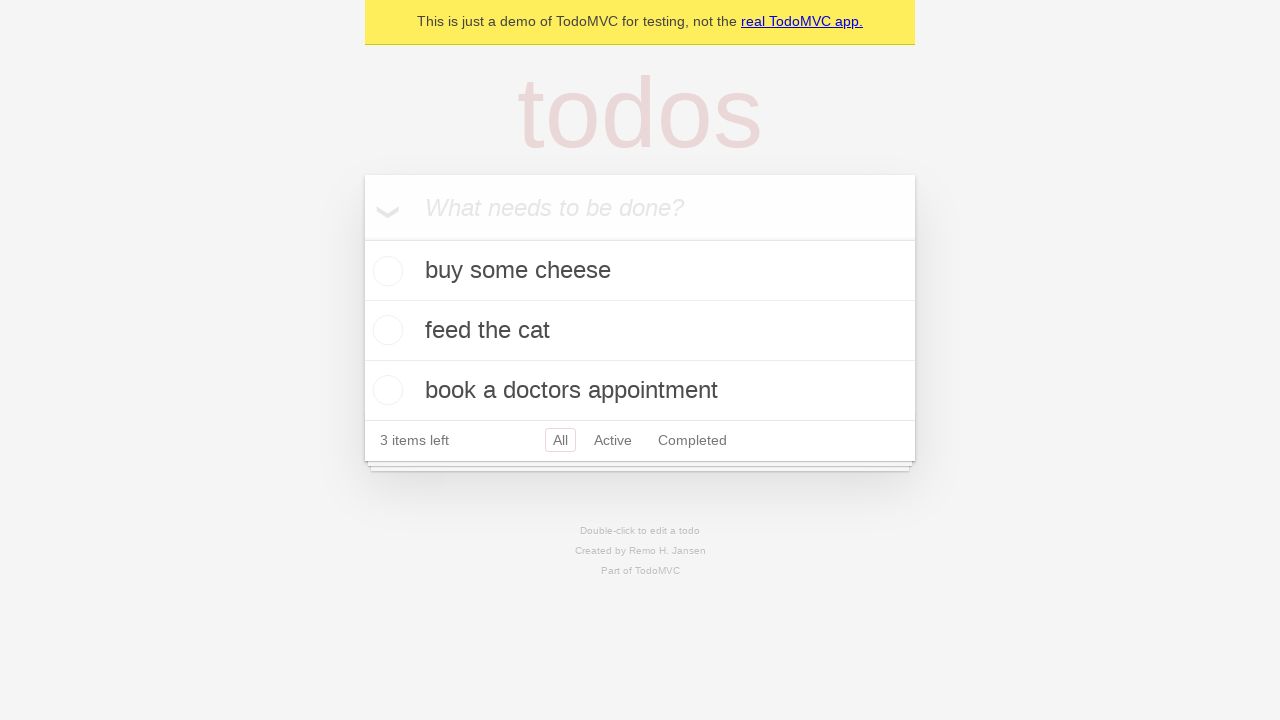